Tests button clicking functionality on a QA practice site by clicking a submit button, navigating to Contact page, and demonstrating different selector strategies (CSS selector and XPath) to click buttons.

Starting URL: https://www.qa-practice.com/elements/button/simple

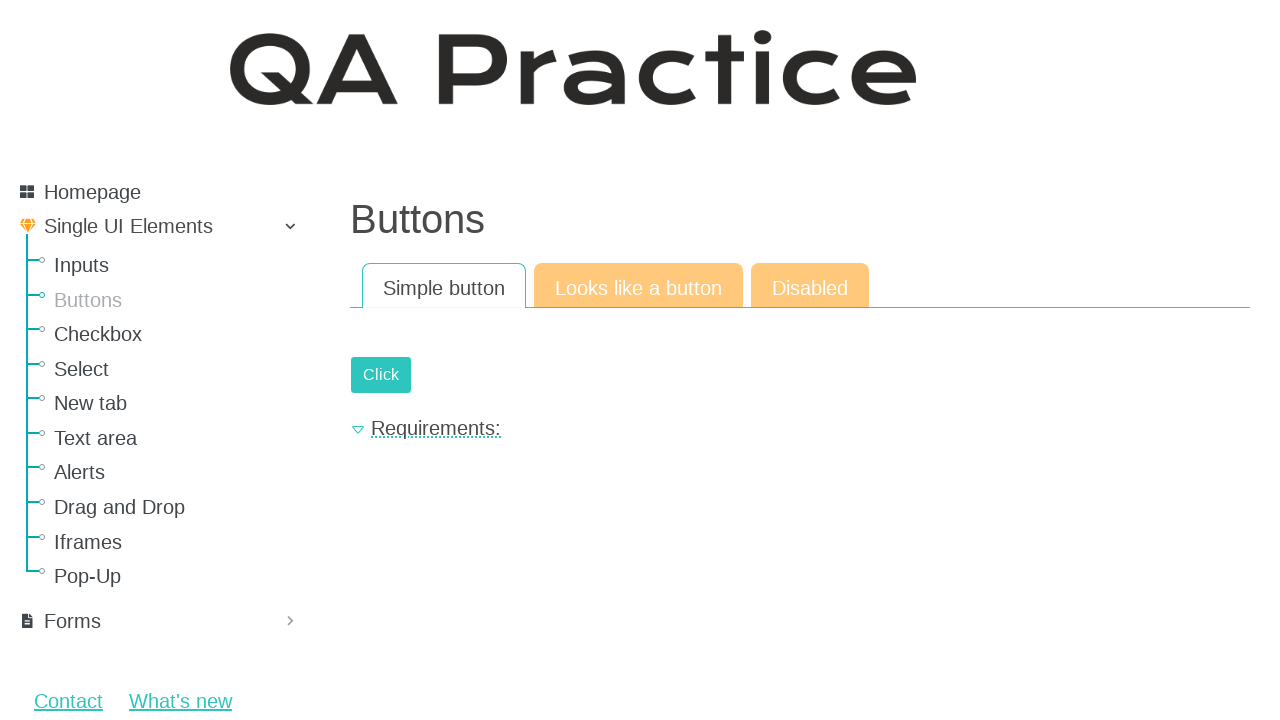

Clicked submit button by ID at (381, 375) on #submit-id-submit
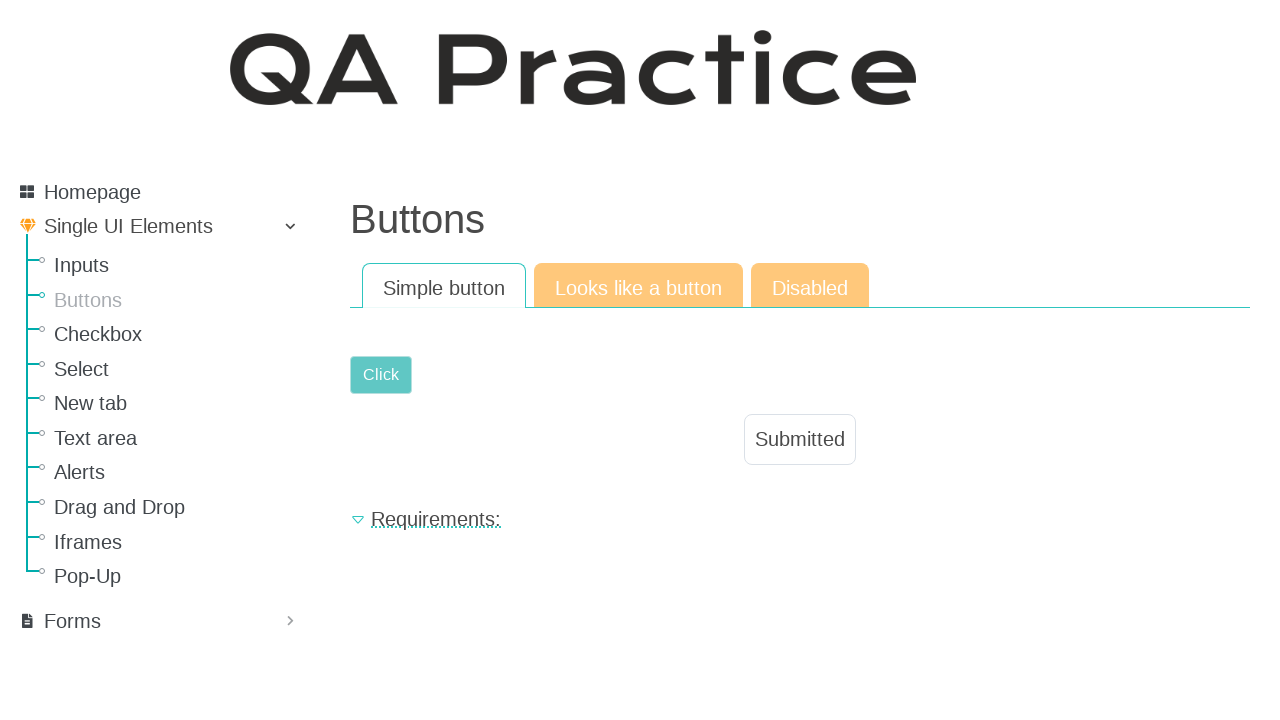

Clicked Contact link to navigate to Contact page at (68, 625) on text=Contact
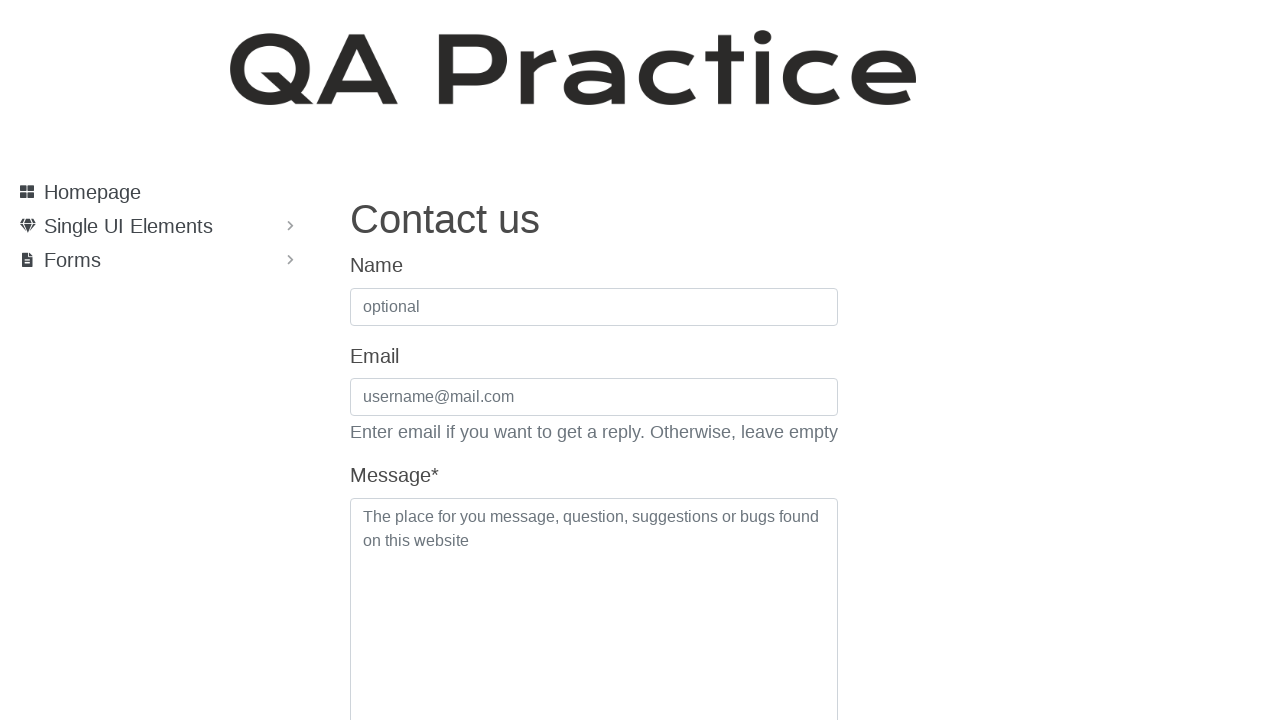

Clicked button using CSS selector (input.btn.btn-primary) at (388, 361) on input.btn.btn-primary
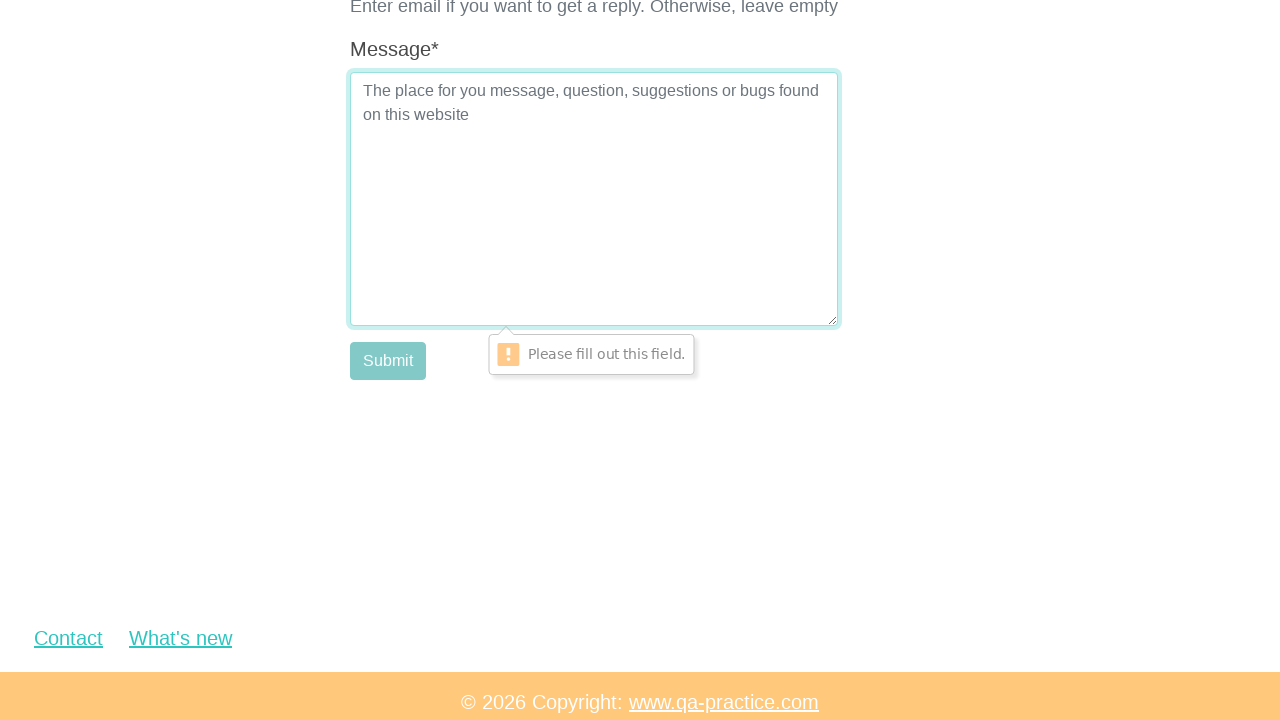

Clicked button using XPath selector strategy at (388, 361) on input.btn.btn-primary
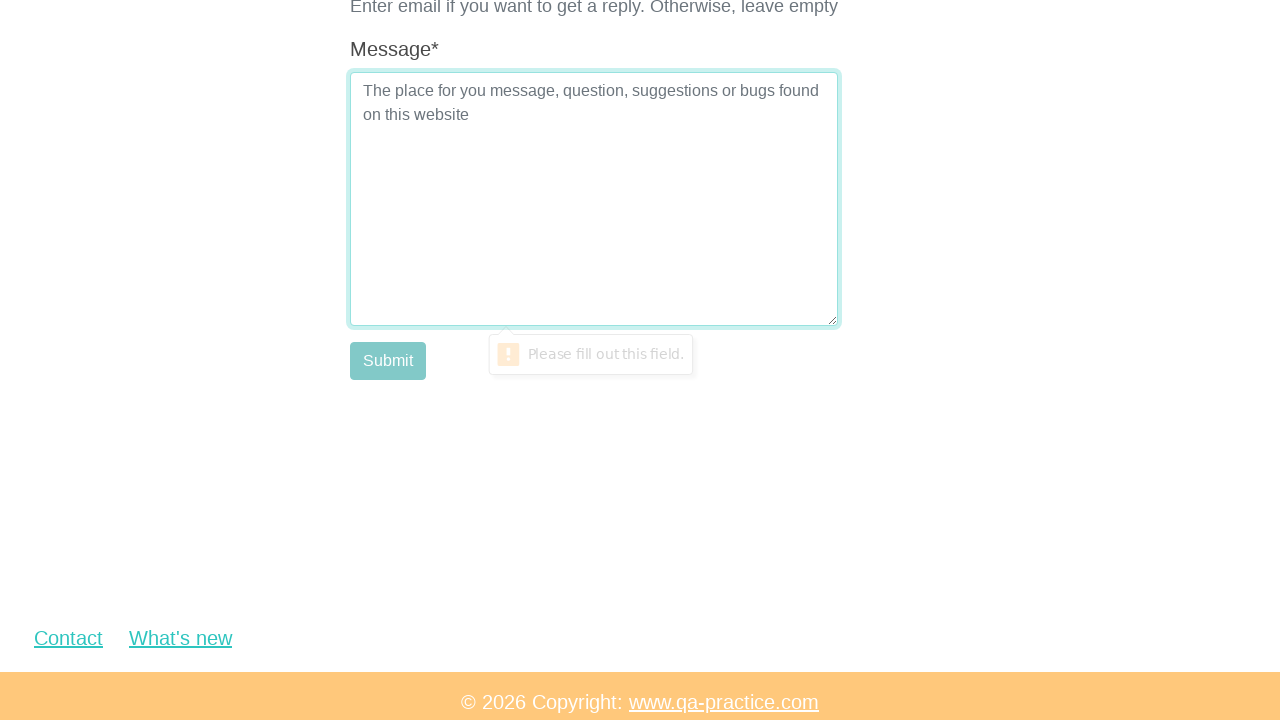

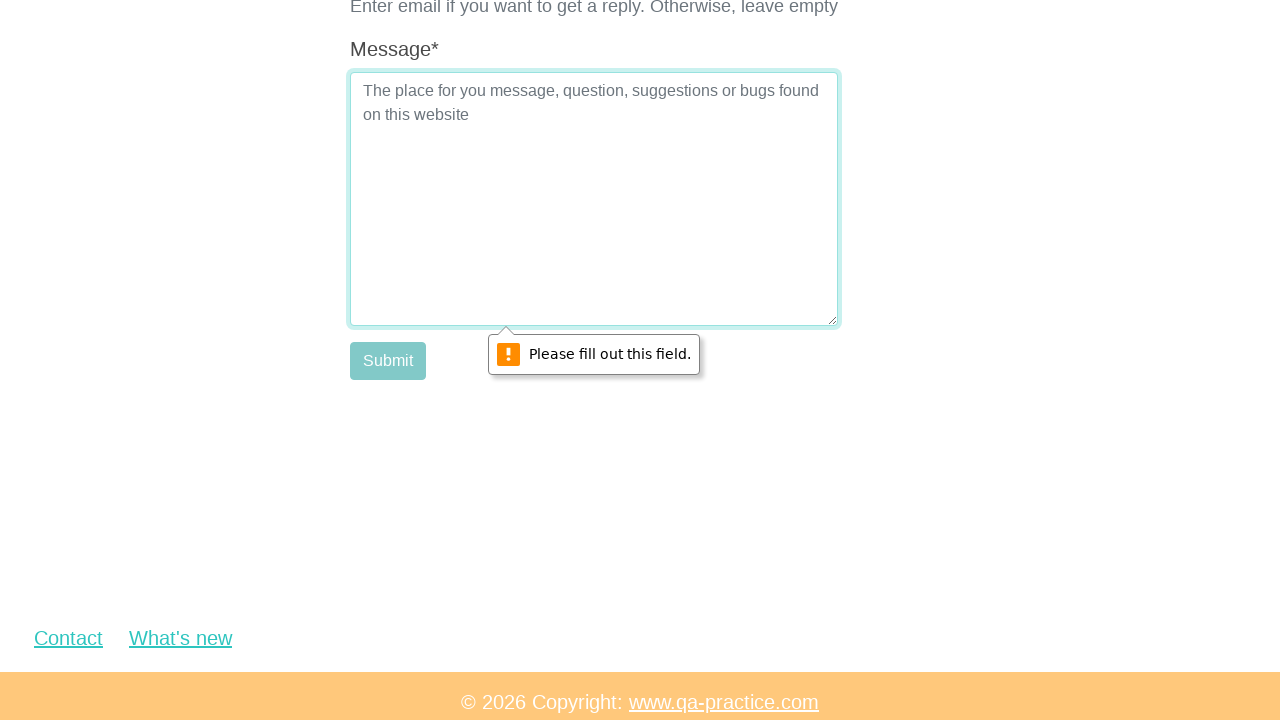